Tests checkbox and radio button interactions on a web form by clicking a checkbox and verifying element states

Starting URL: https://bonigarcia.dev/selenium-webdriver-java/web-form.html

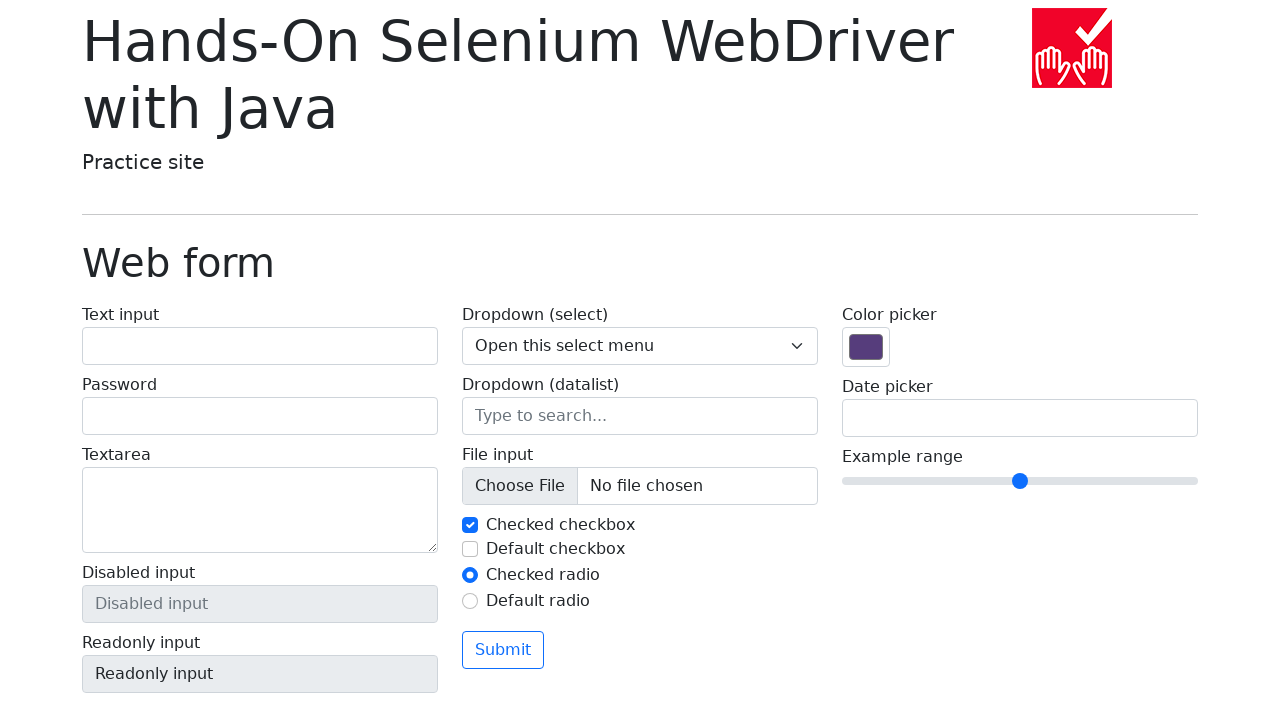

Clicked checkbox with id 'my-check-2' at (470, 549) on #my-check-2
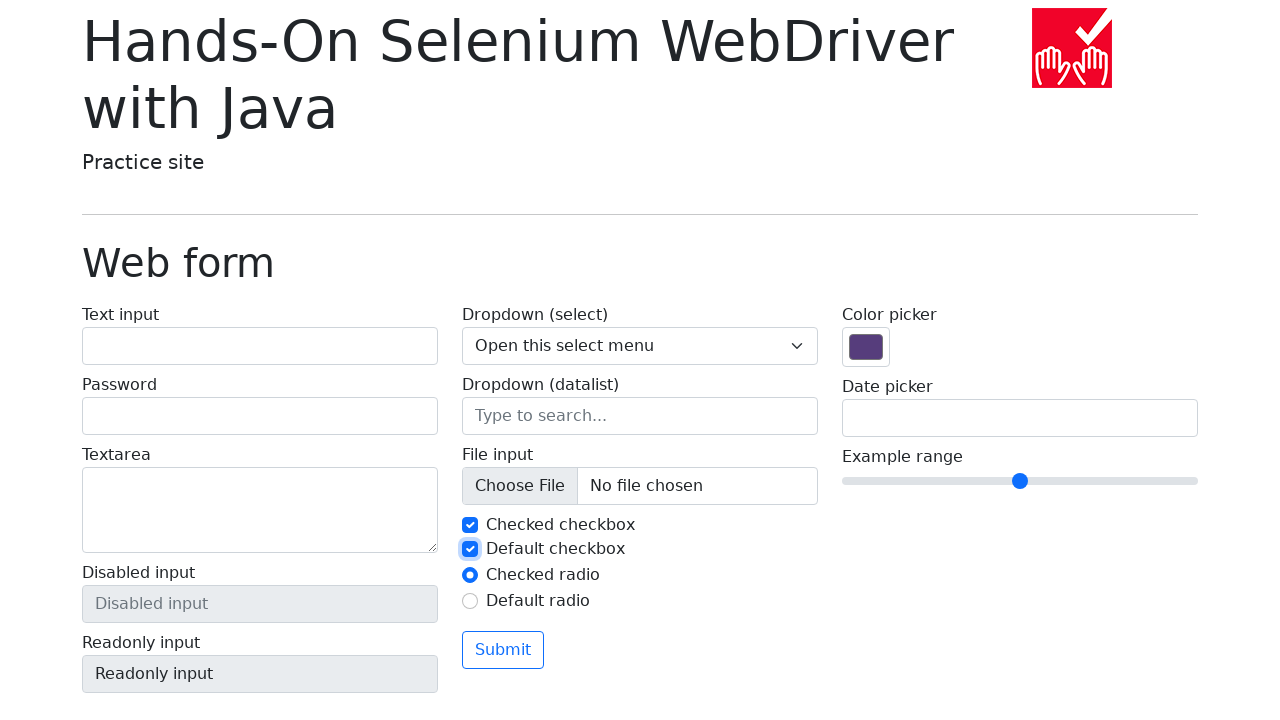

Located checkbox element with id 'my-check-2'
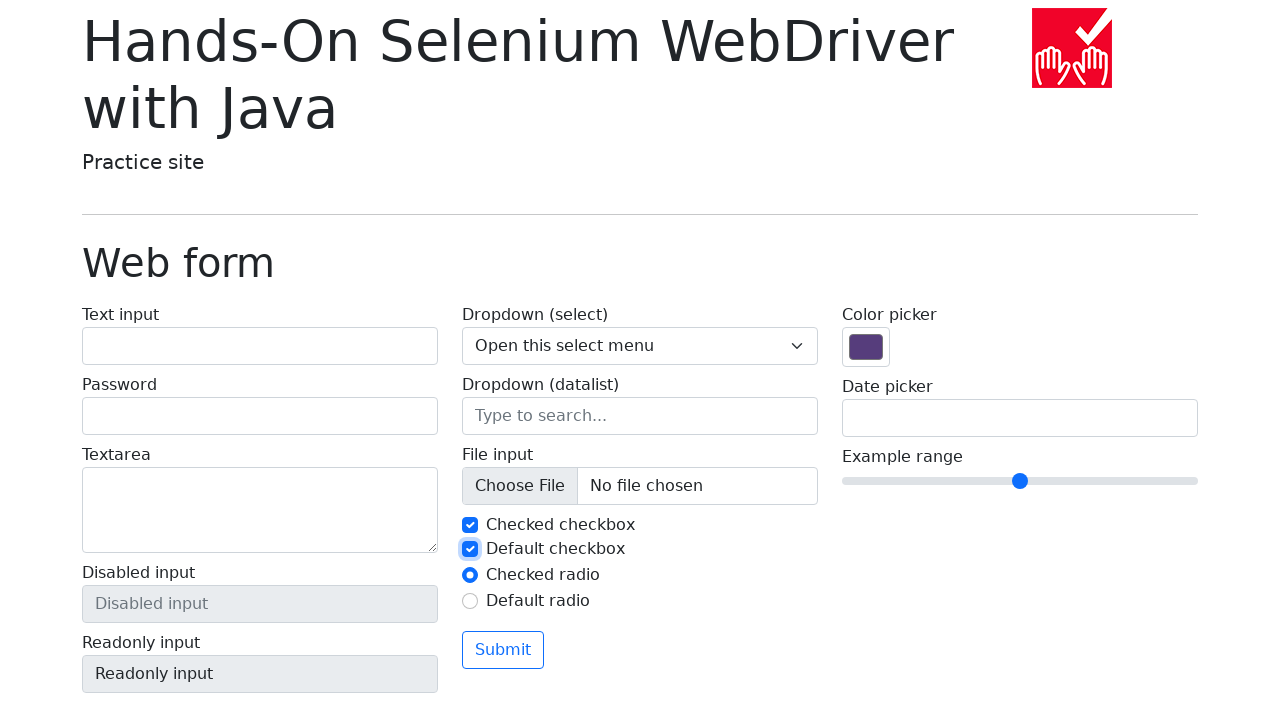

Verified checkbox is in checked state
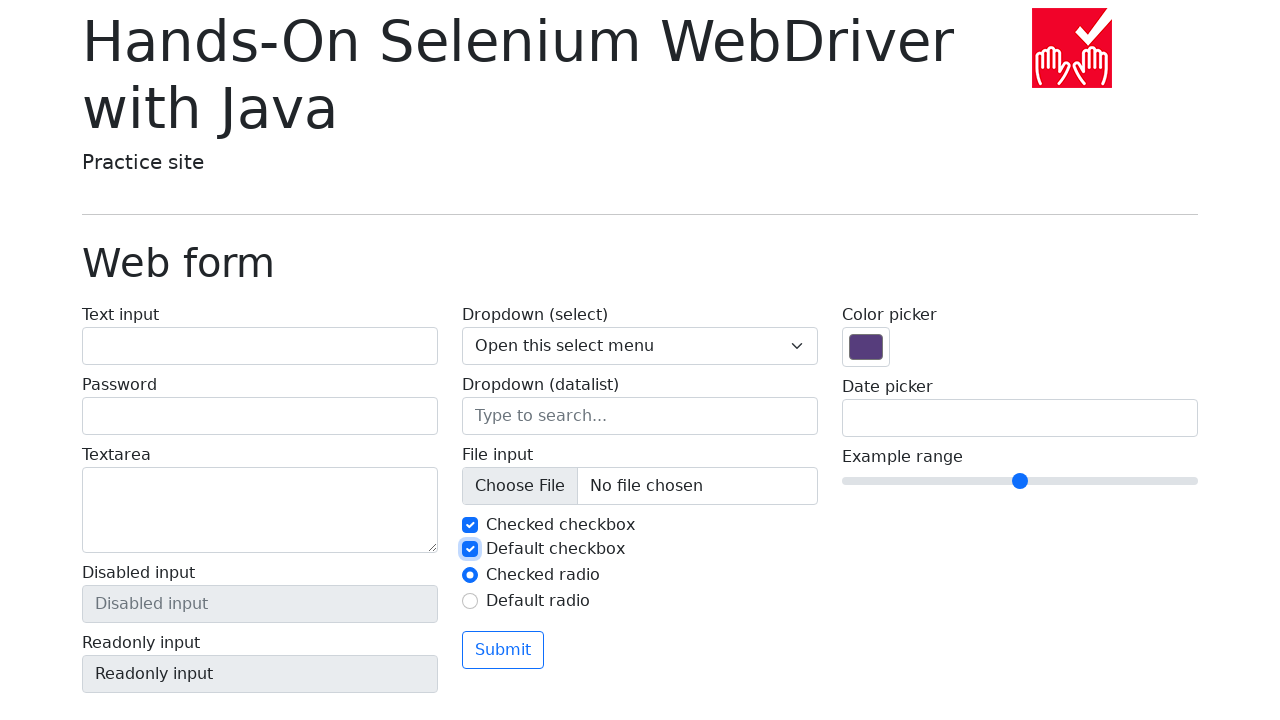

Located radio button element with id 'my-radio-2'
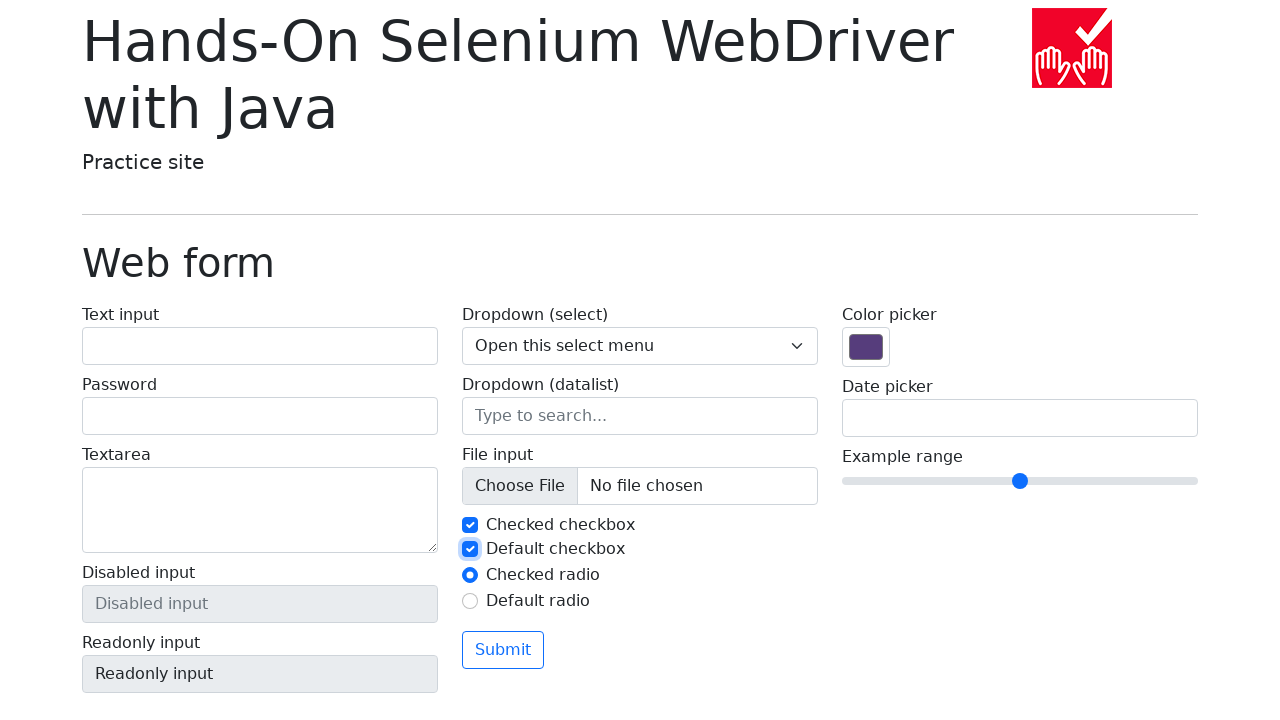

Verified radio button is visible on the page
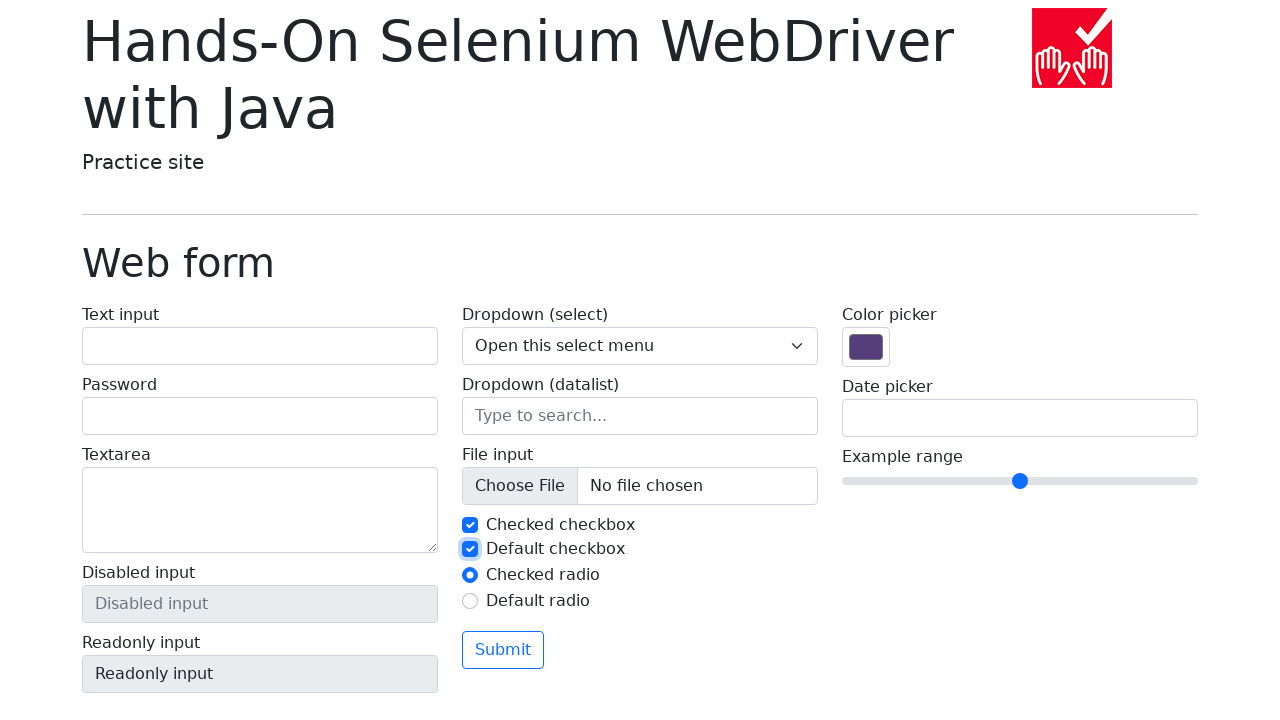

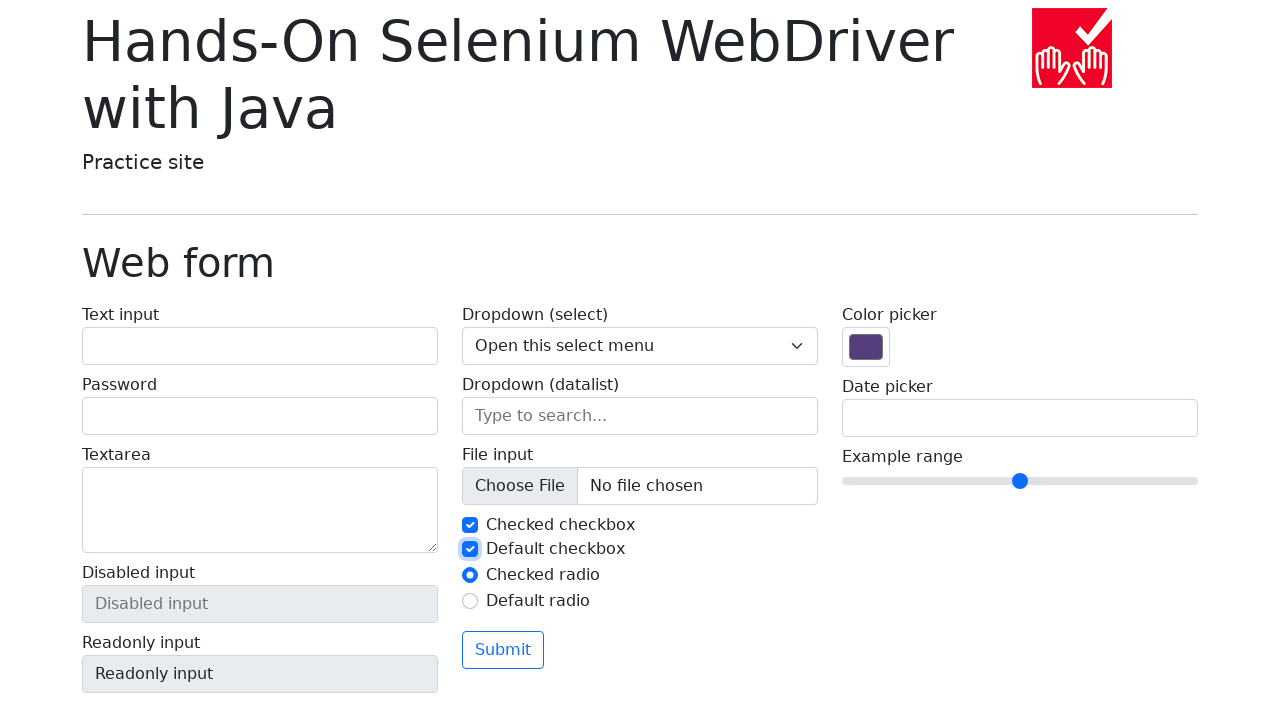